Navigates to a test website, clicks on the "Inputs" link, and enters a number into an input field

Starting URL: https://the-internet.herokuapp.com/

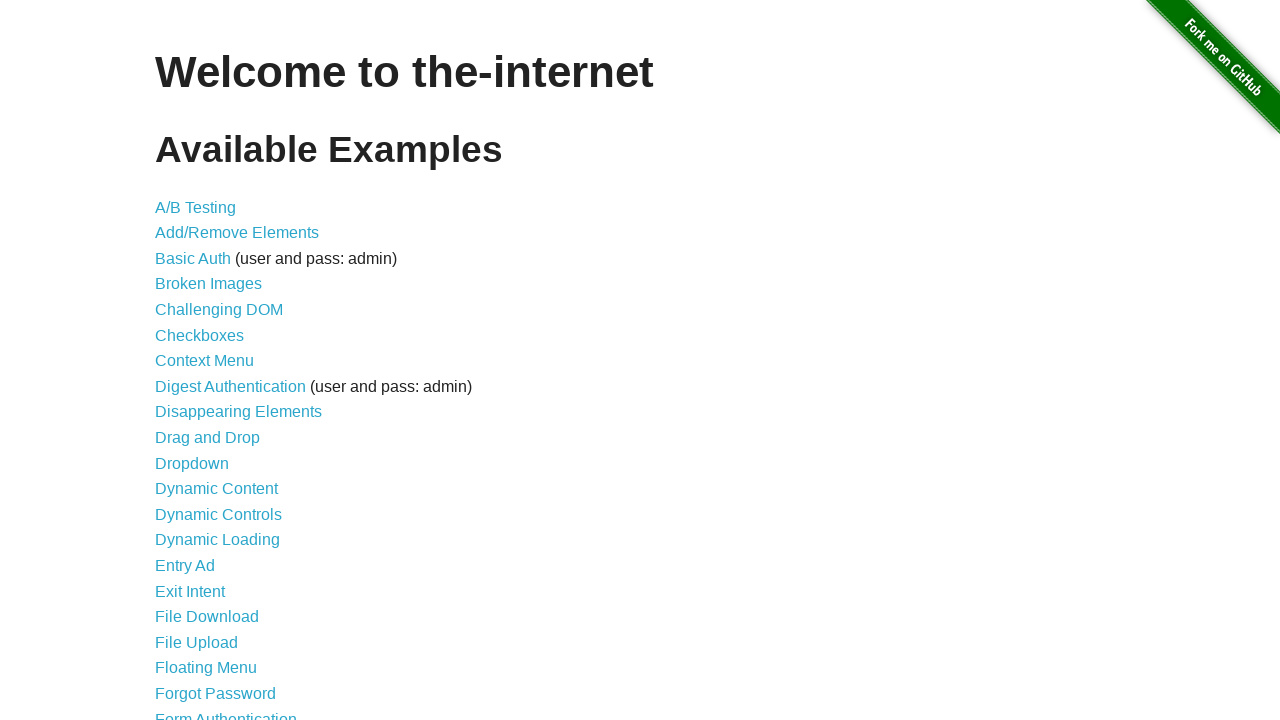

Navigated to the-internet.herokuapp.com homepage
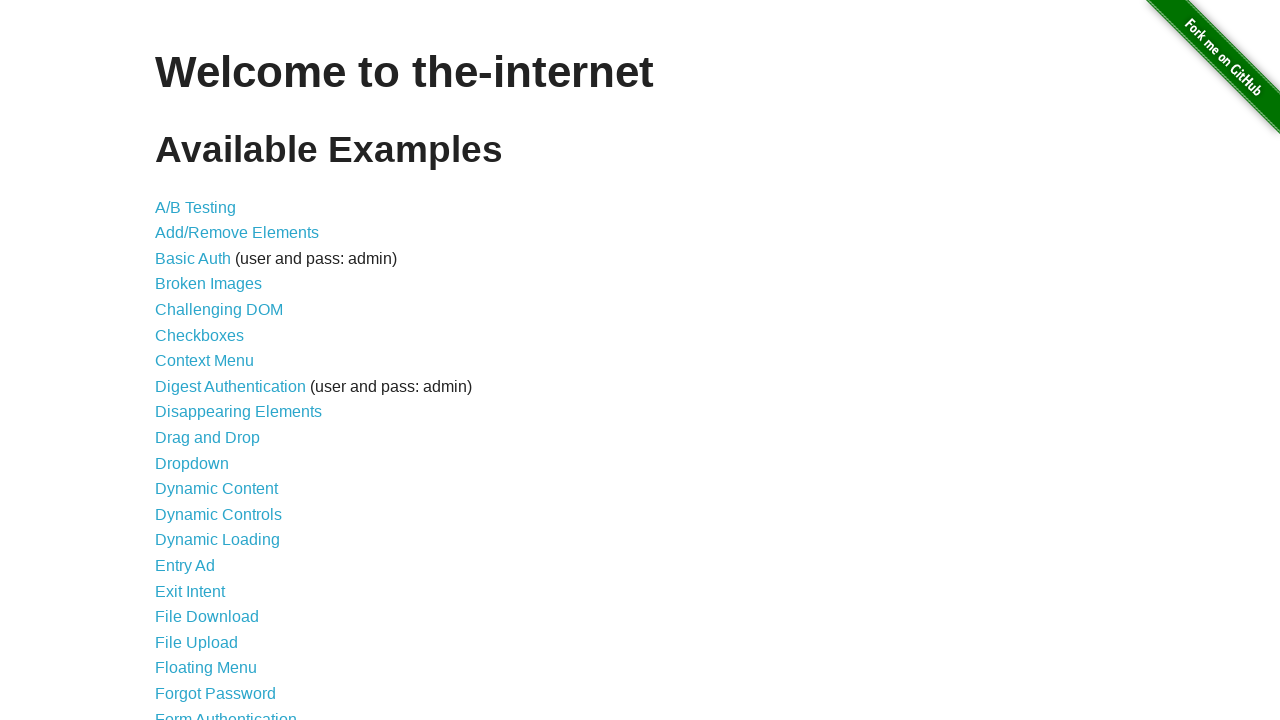

Clicked on the 'Inputs' link at (176, 361) on a:text('Inputs')
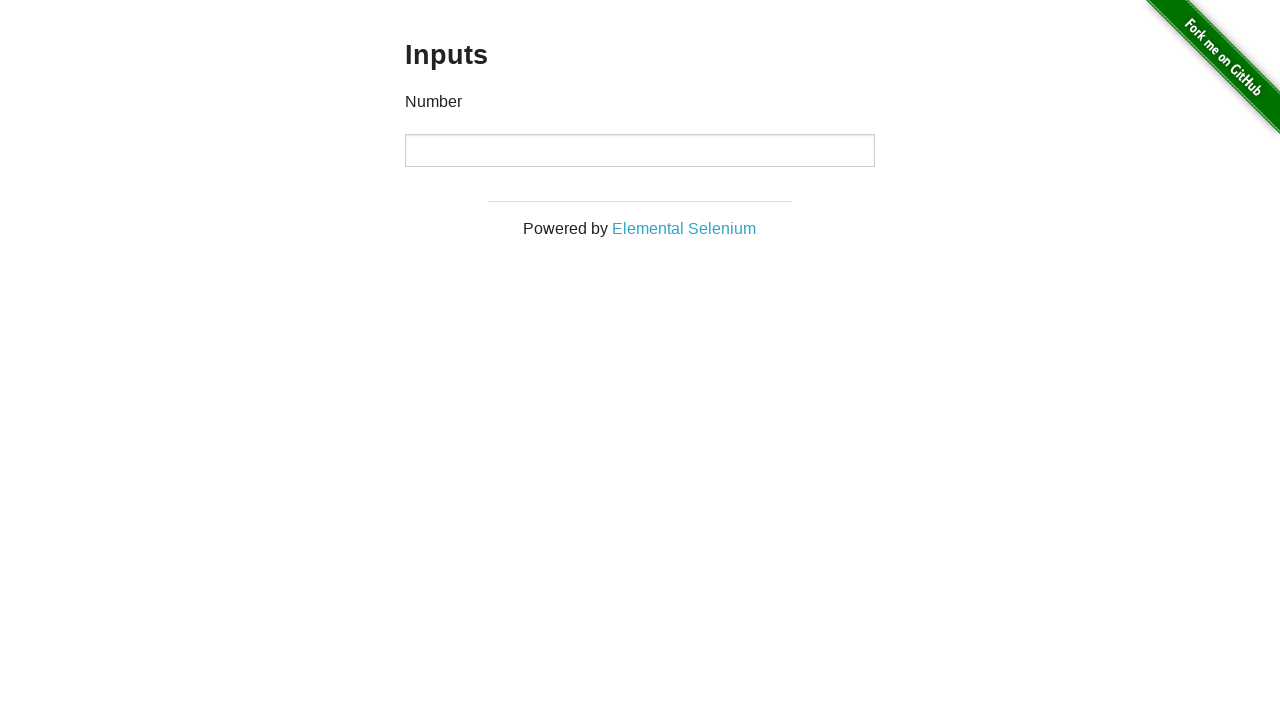

Entered number '586' into the input field on input
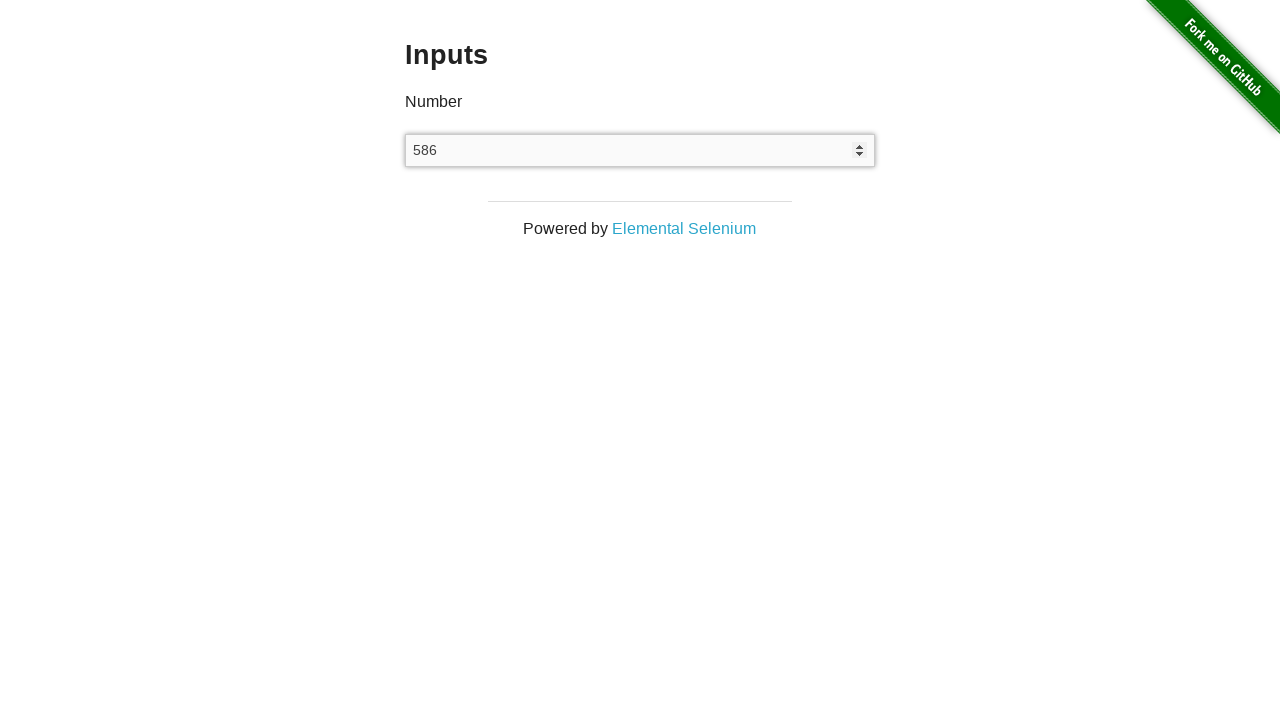

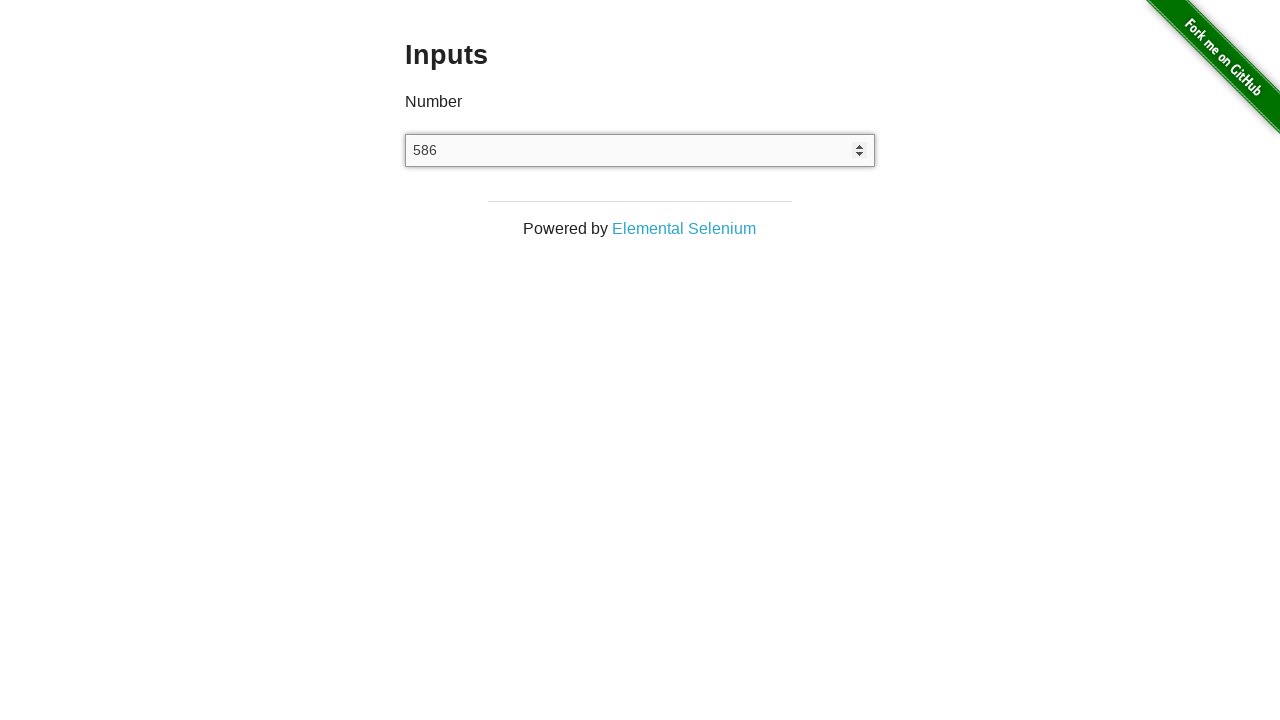